Tests explicit wait with visibility condition and verifies Hello World element is displayed

Starting URL: https://the-internet.herokuapp.com/dynamic_loading/2

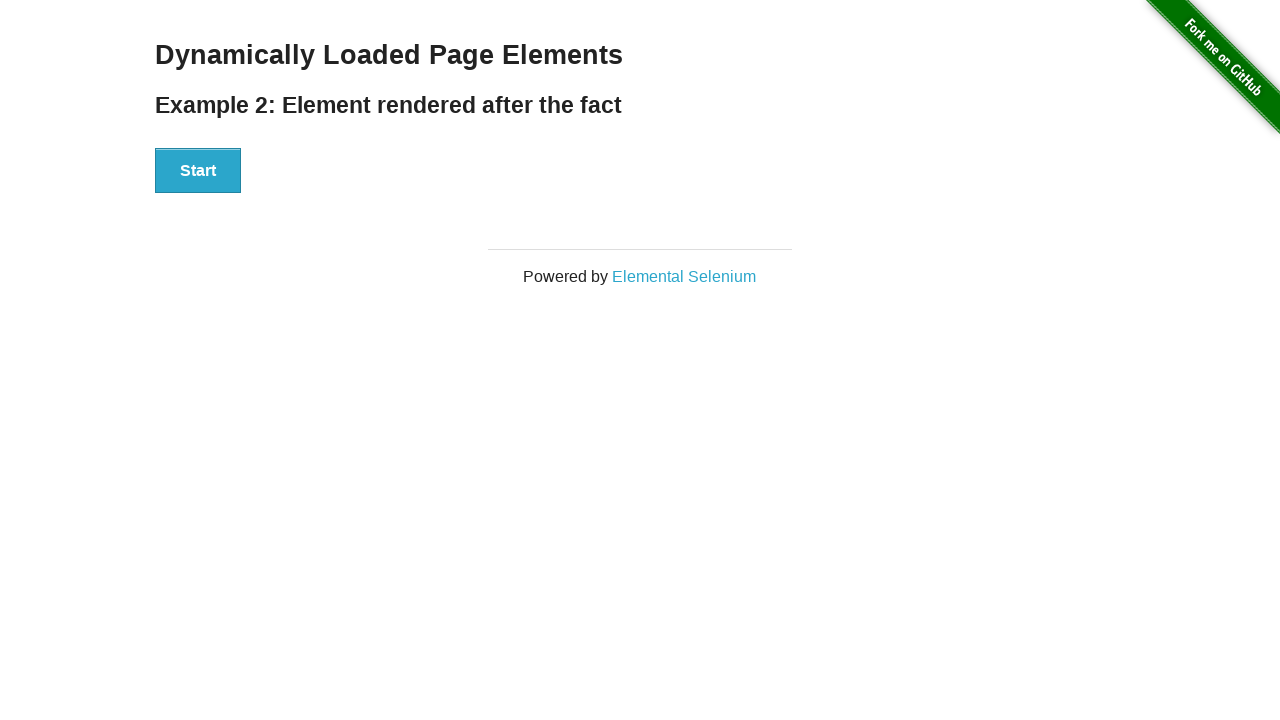

Clicked Start button to initiate dynamic loading at (198, 171) on xpath=//button[text()='Start']
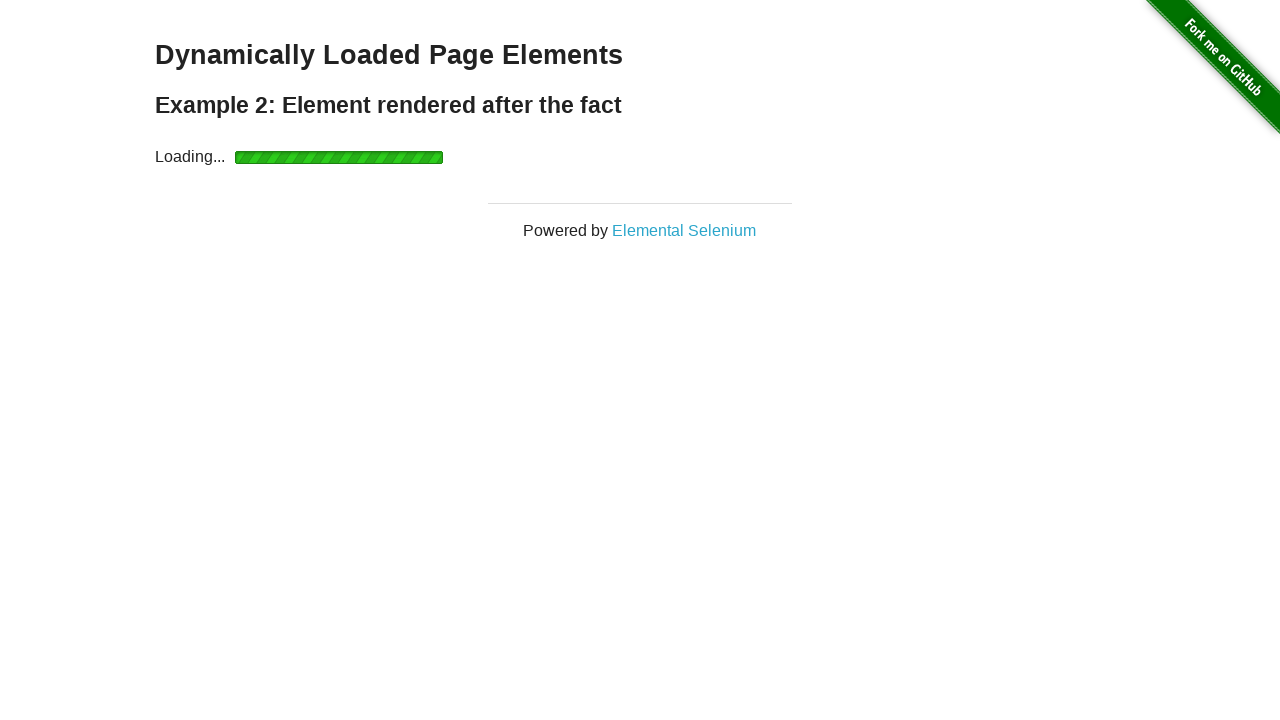

Waited for Hello World element to become visible
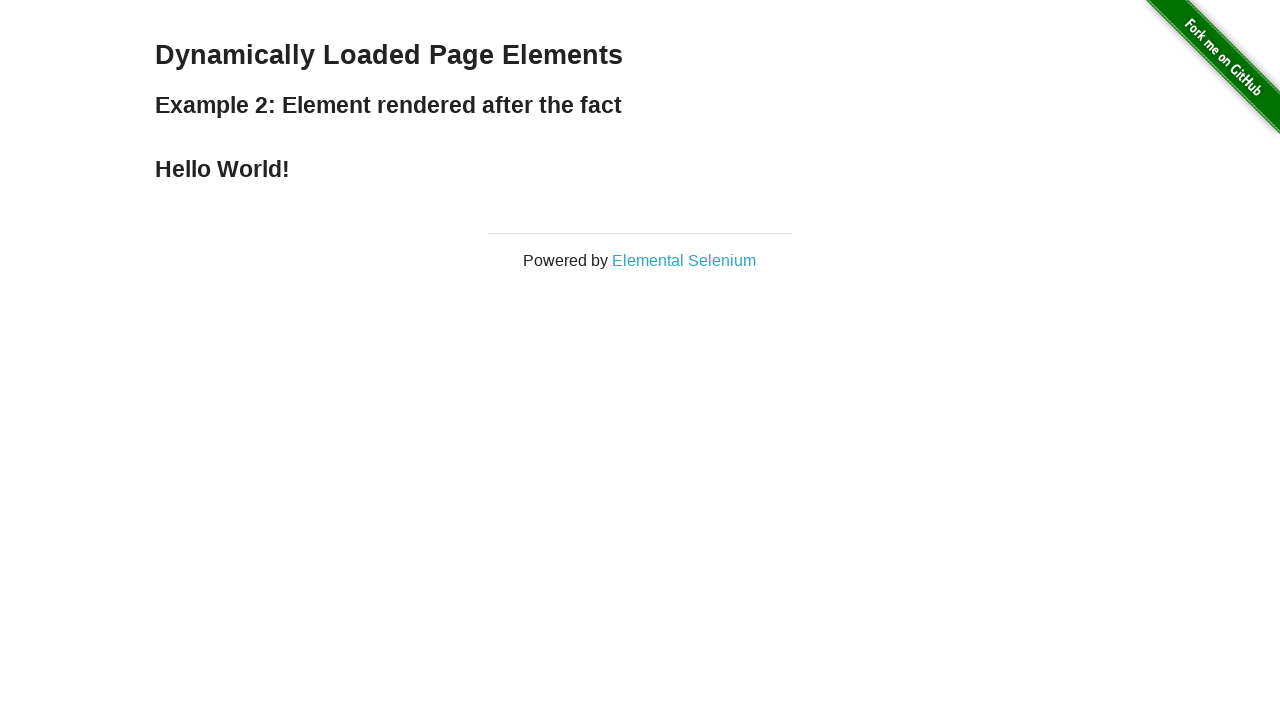

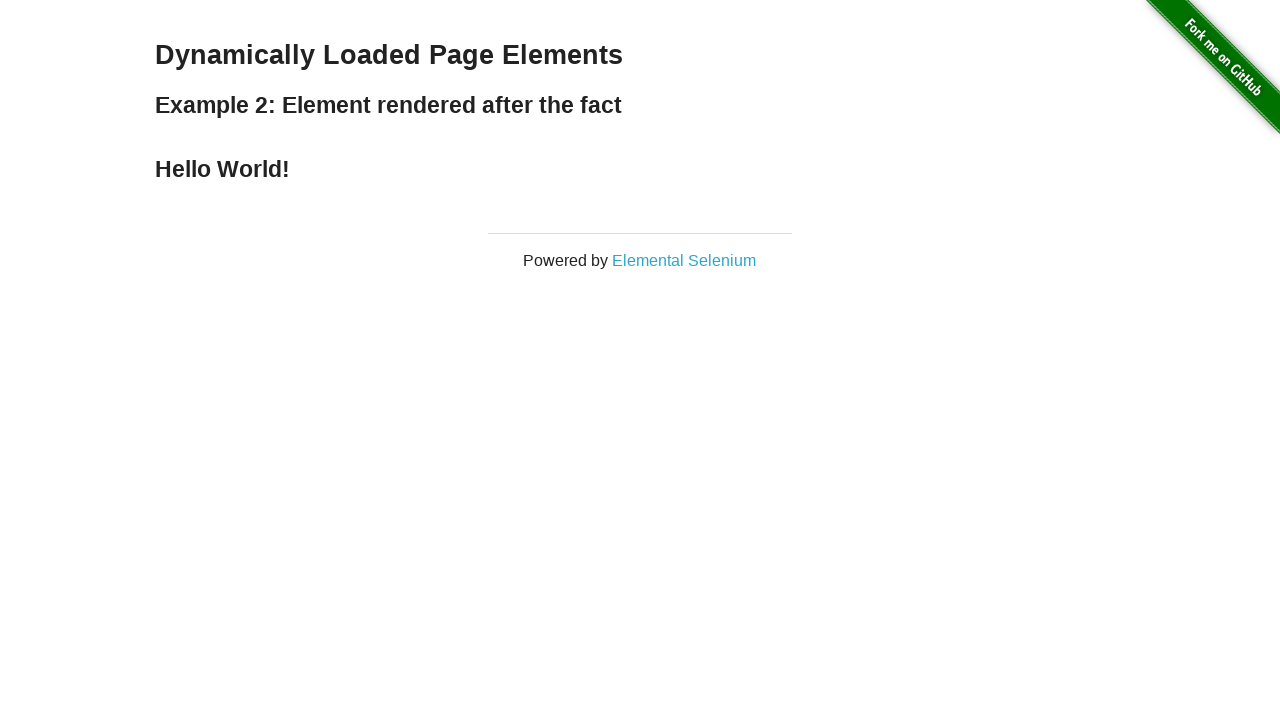